Tests page scrolling functionality by scrolling to the bottom and top of a webpage using JavaScript

Starting URL: http://www.cnblogs.com/yoyoketang/p/

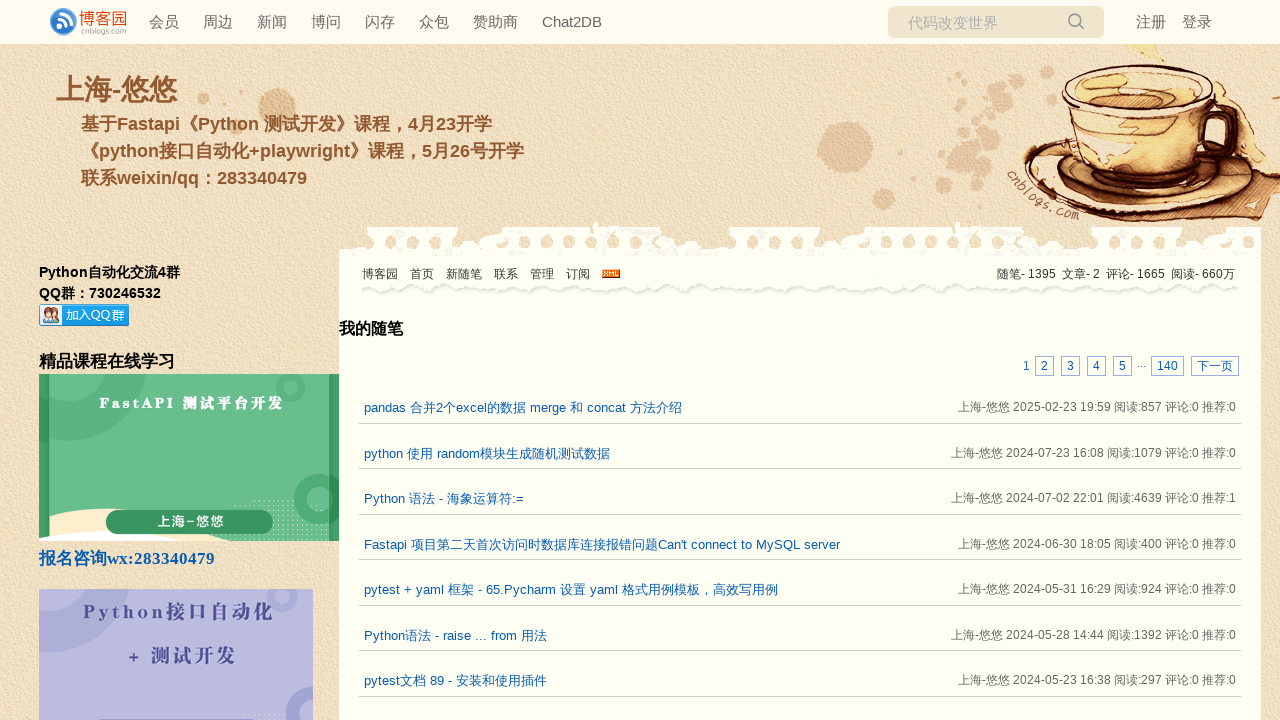

Waited 3 seconds for page to load
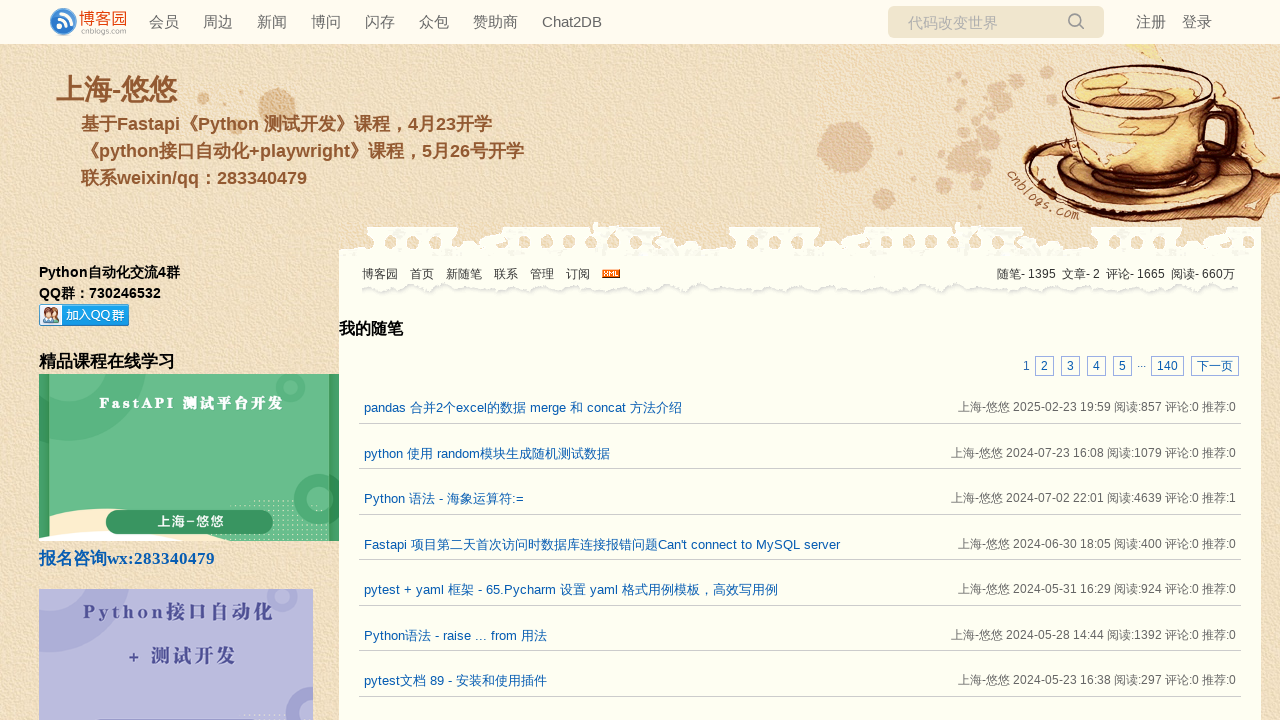

Scrolled to bottom of page using JavaScript
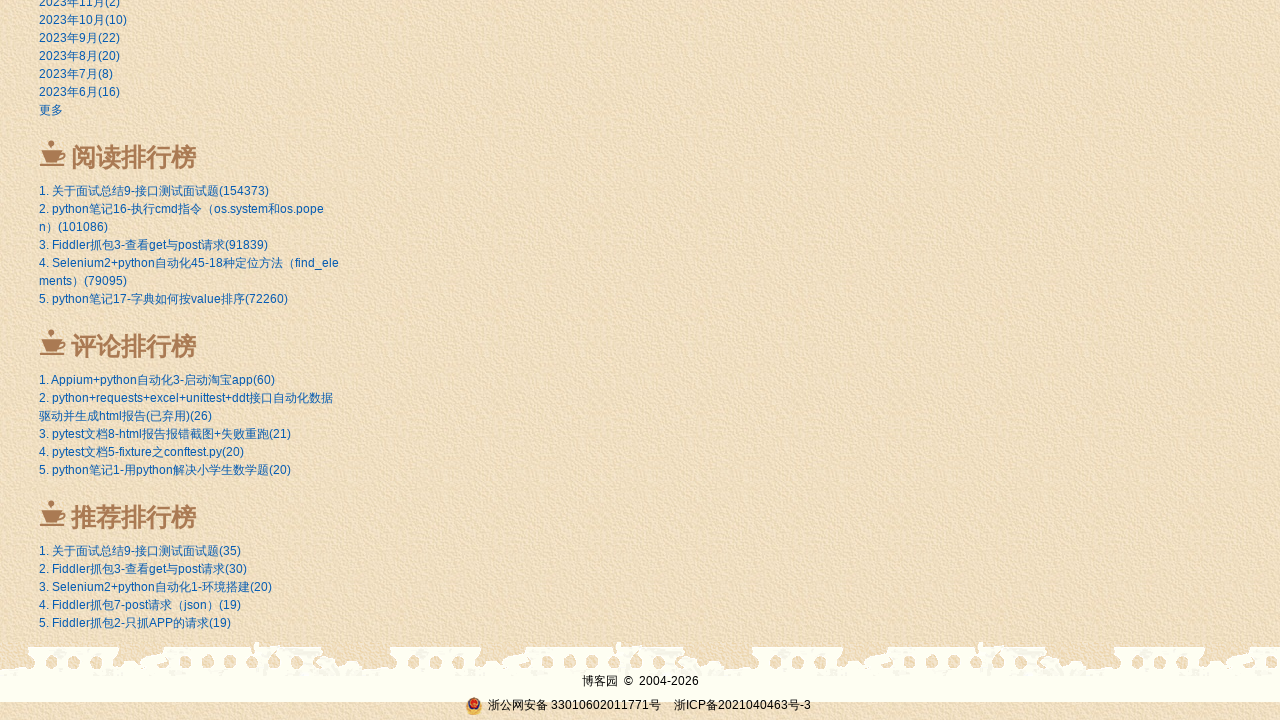

Waited 1 second to observe scroll effect
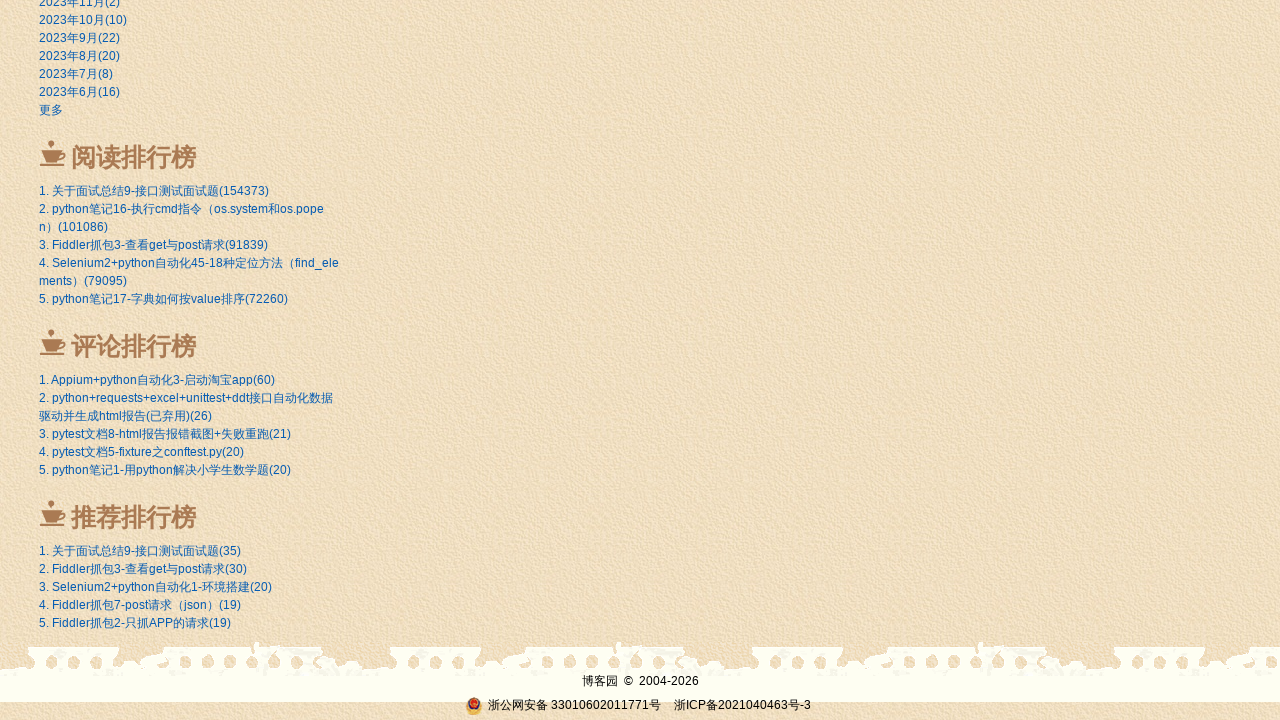

Scrolled back to top of page
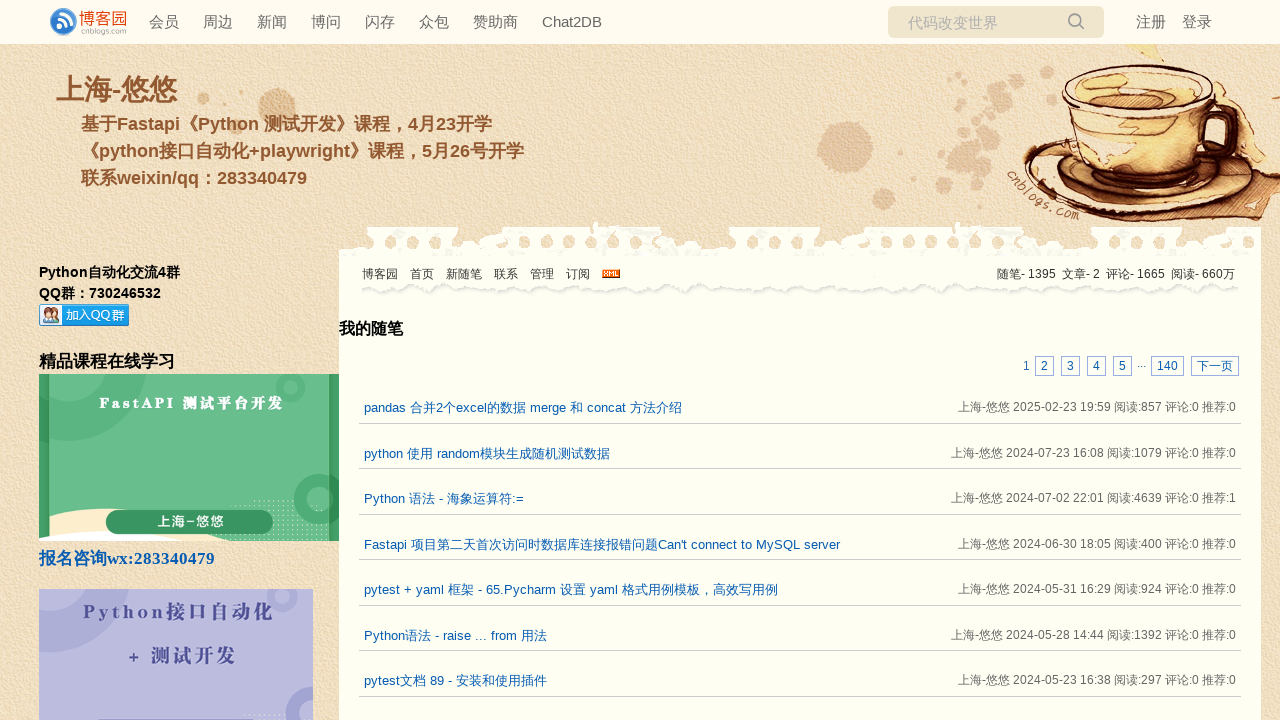

Waited 1 second after scrolling to top
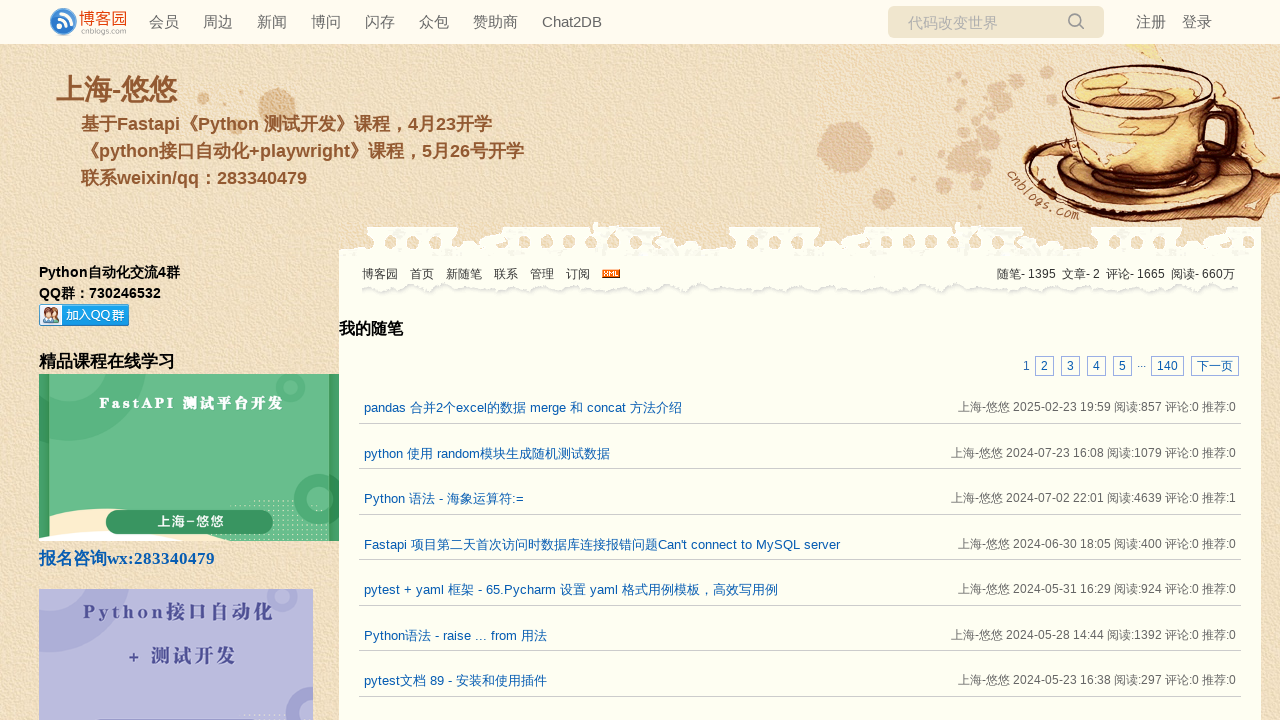

Scrolled to bottom of page again using height calculation
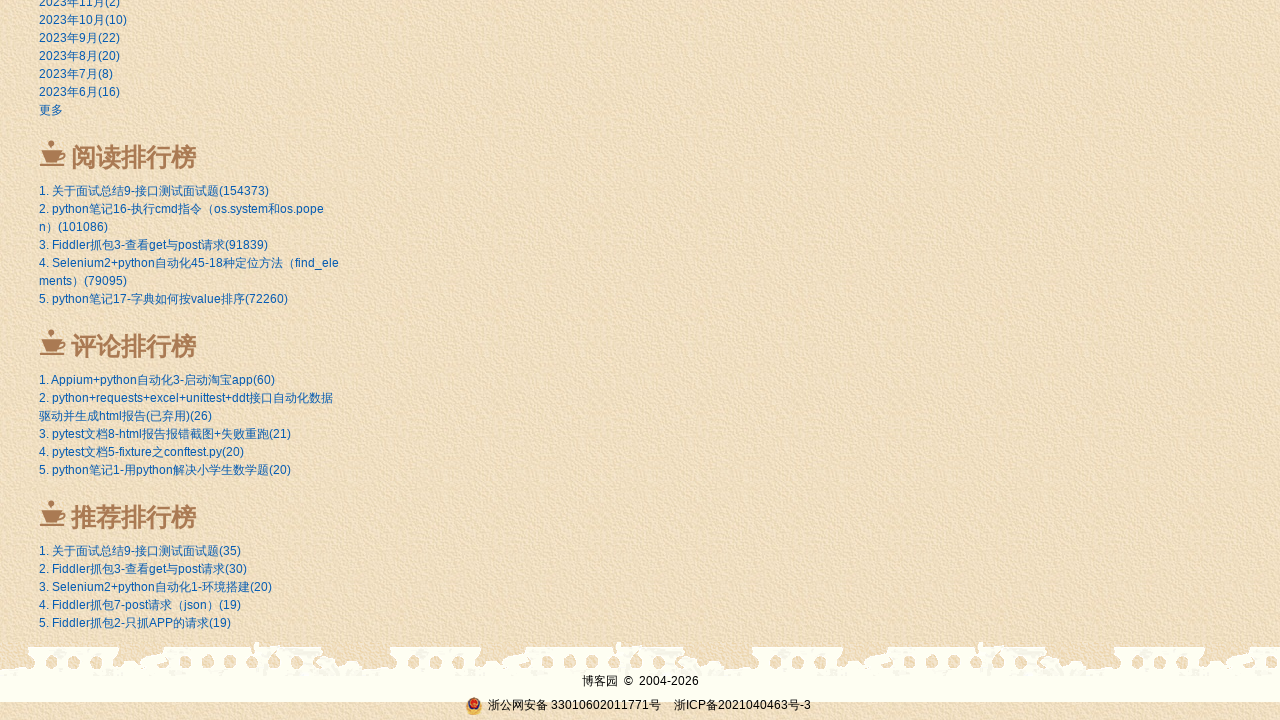

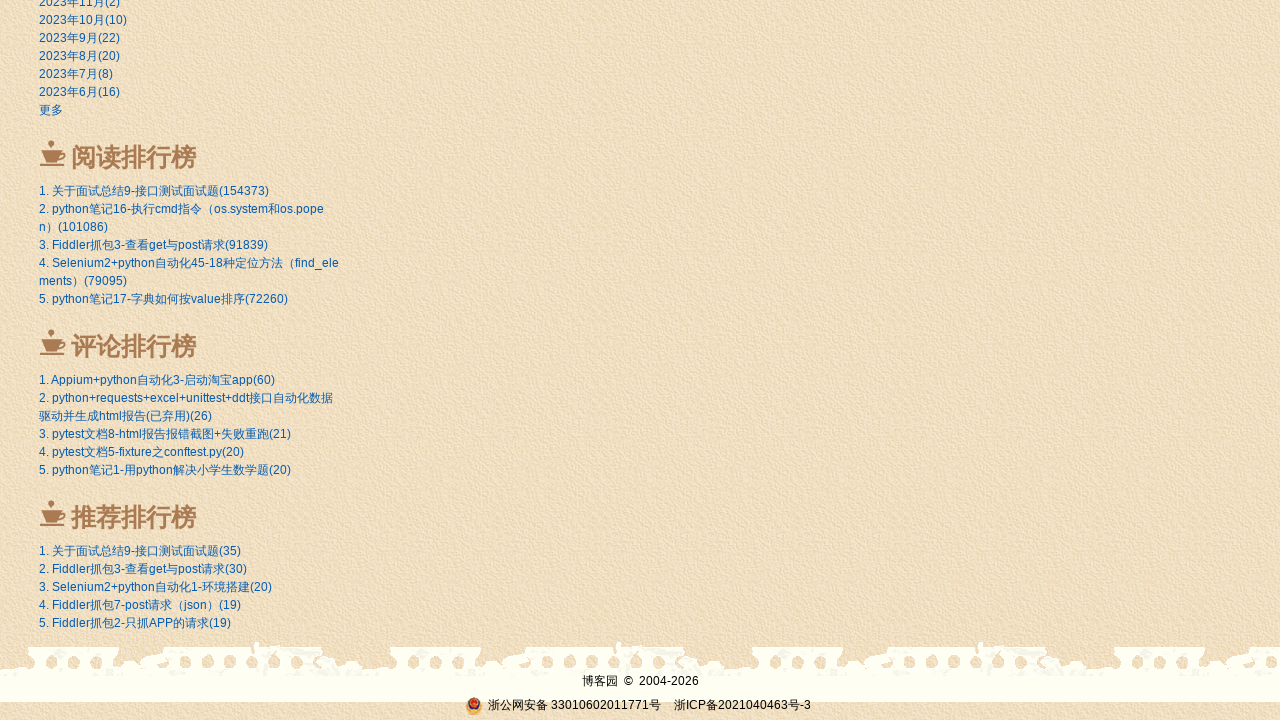